Tests a text box form by filling in name, email, and address fields, then submitting and verifying the displayed output

Starting URL: https://demoqa.com/text-box

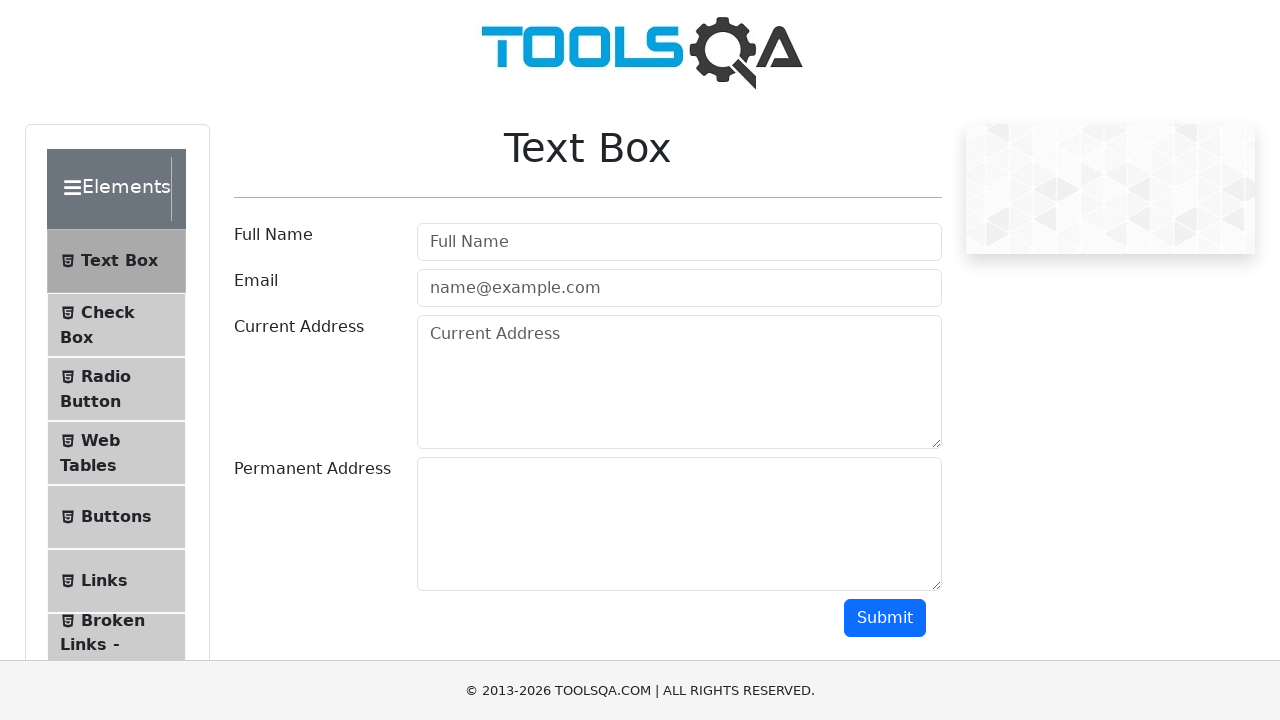

Hid footer element to avoid overlapping
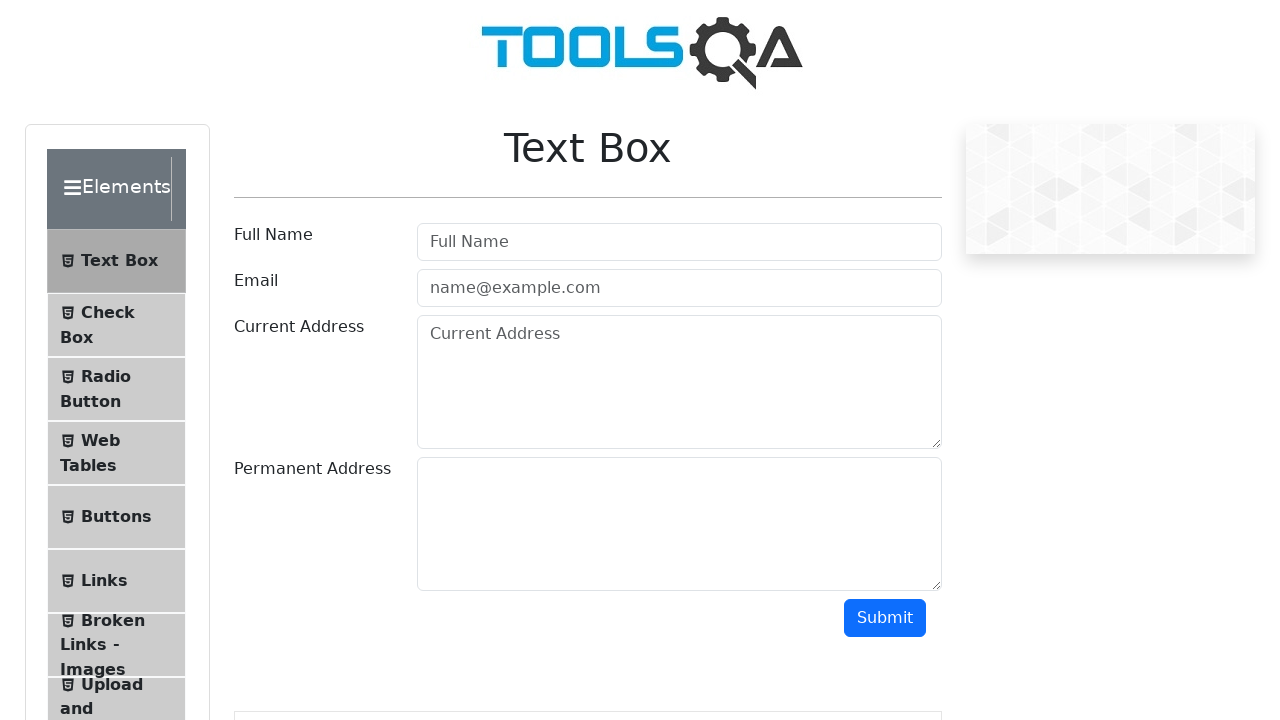

Filled name field with 'Ksu' on #userName
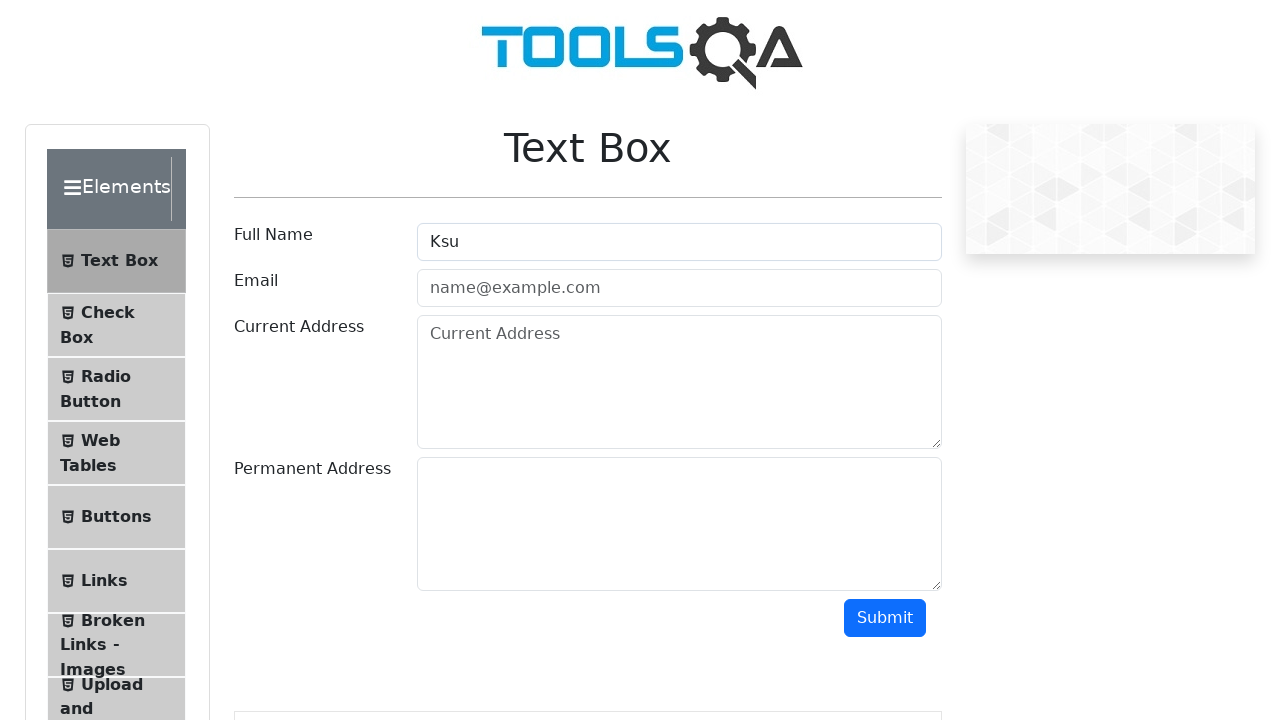

Filled email field with 'Ksu@gmail.com' on #userEmail
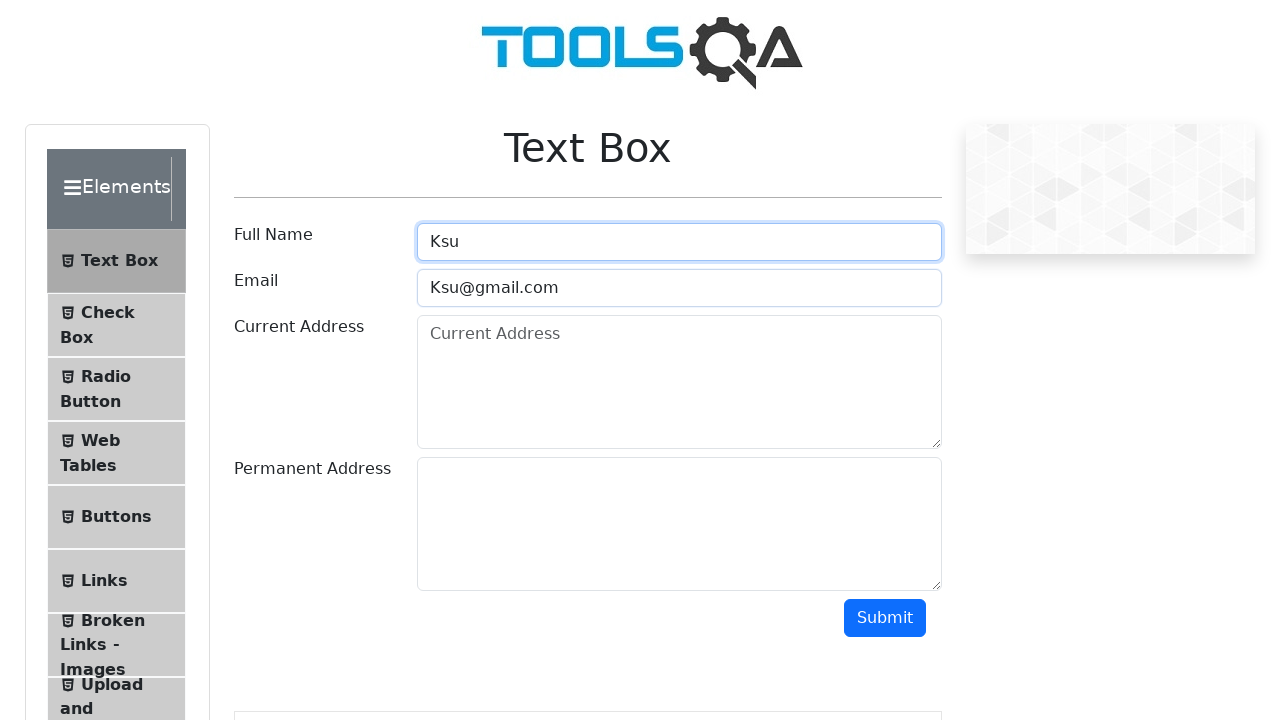

Filled current address field with 'Haifa' on #currentAddress
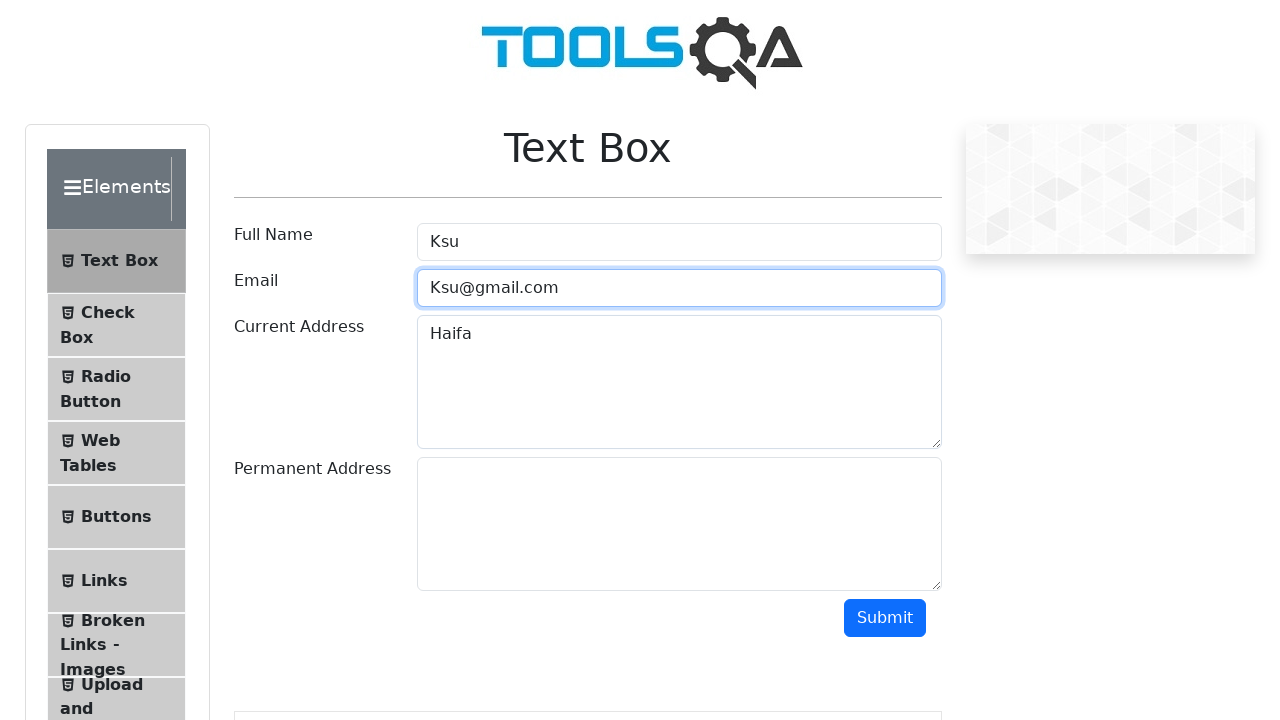

Filled permanent address field with 'North Haifa' on #permanentAddress
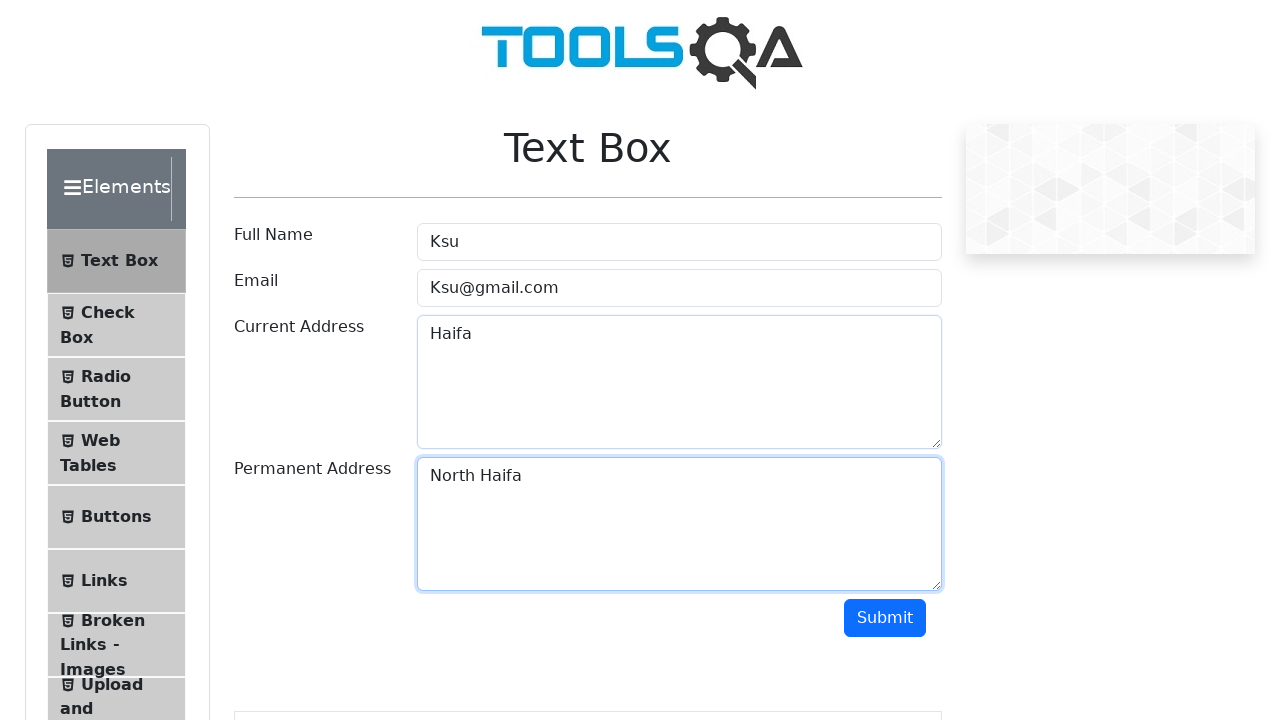

Clicked submit button to submit the form at (885, 618) on #submit
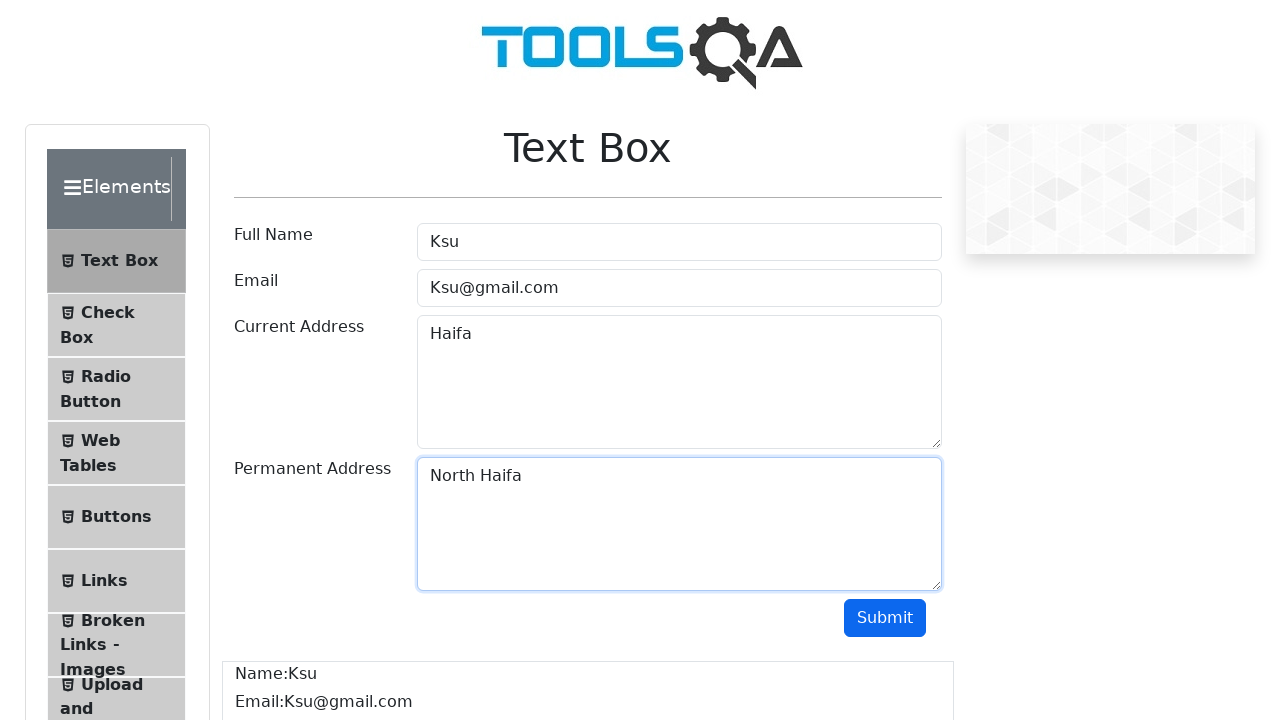

Form results loaded and name field appeared
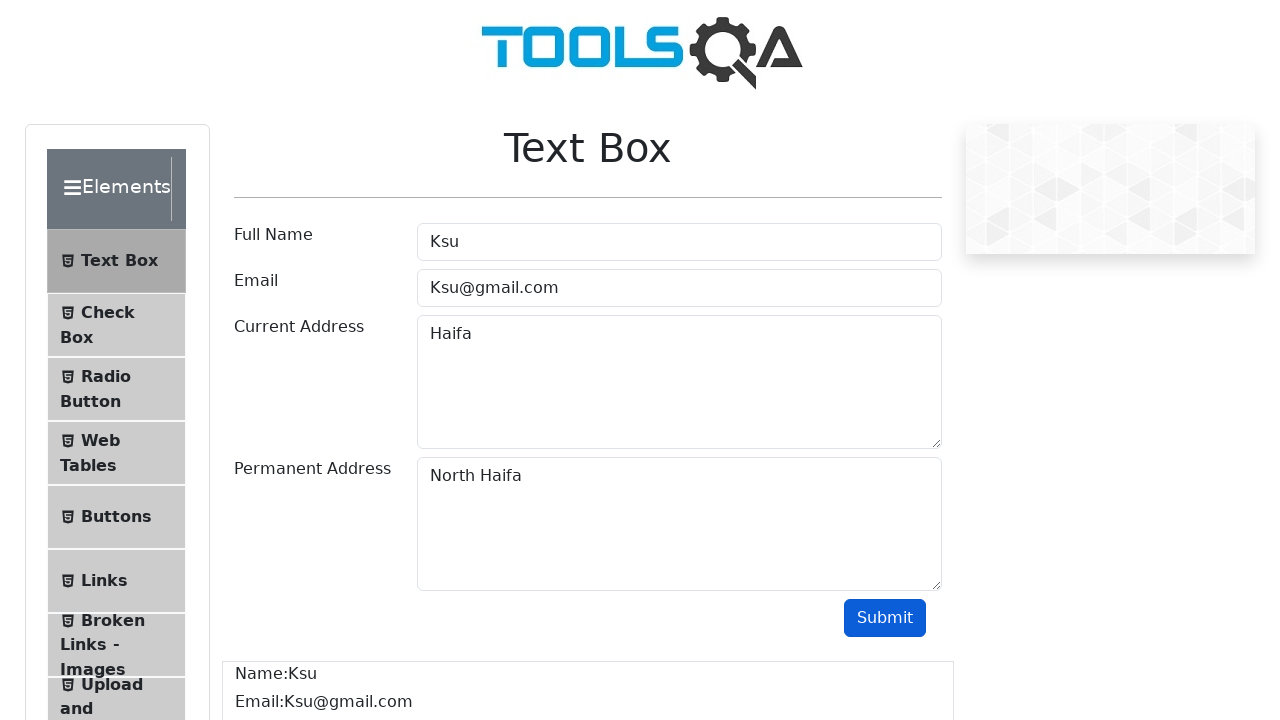

Verified name 'Ksu' appears in output
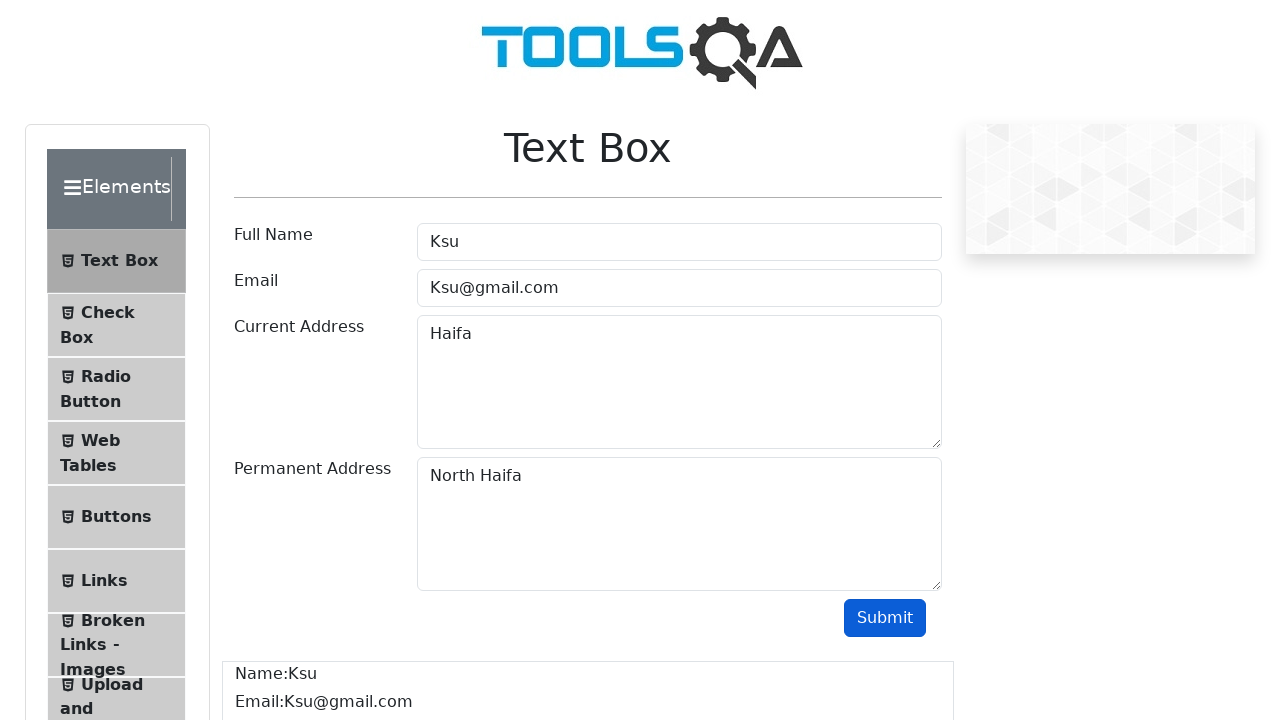

Verified email 'Ksu@gmail.com' appears in output
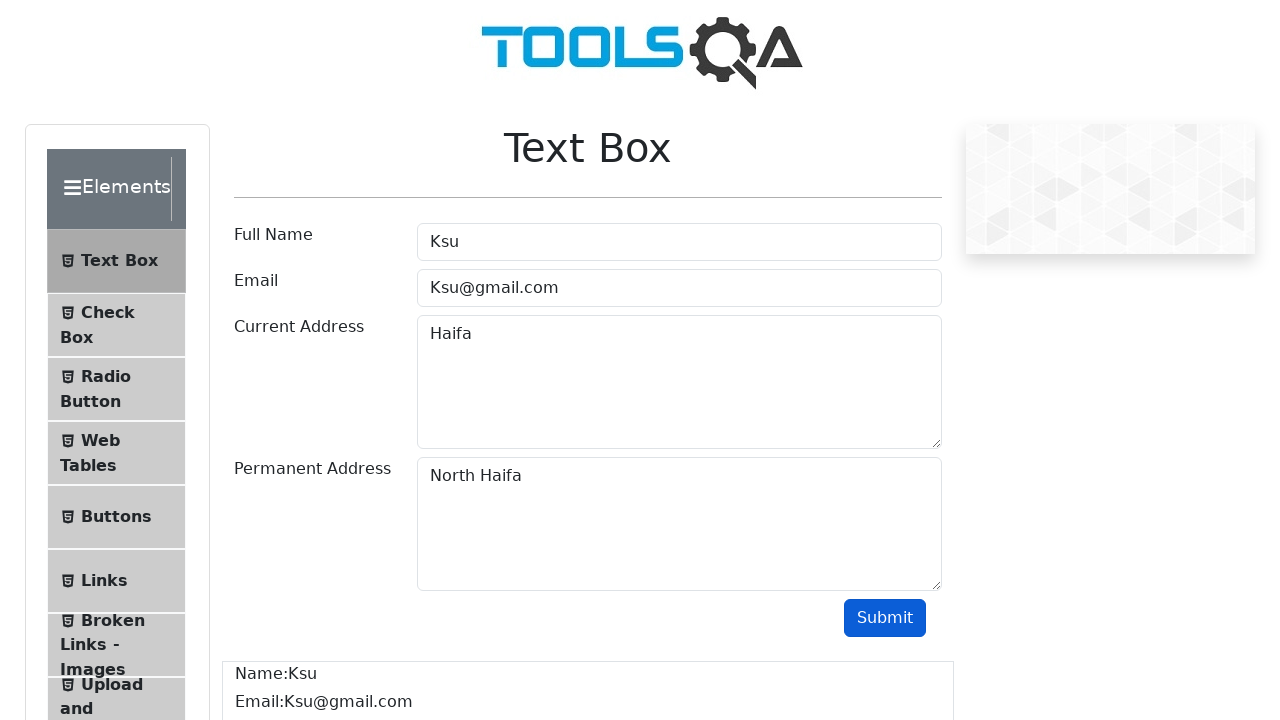

Retrieved all output list items
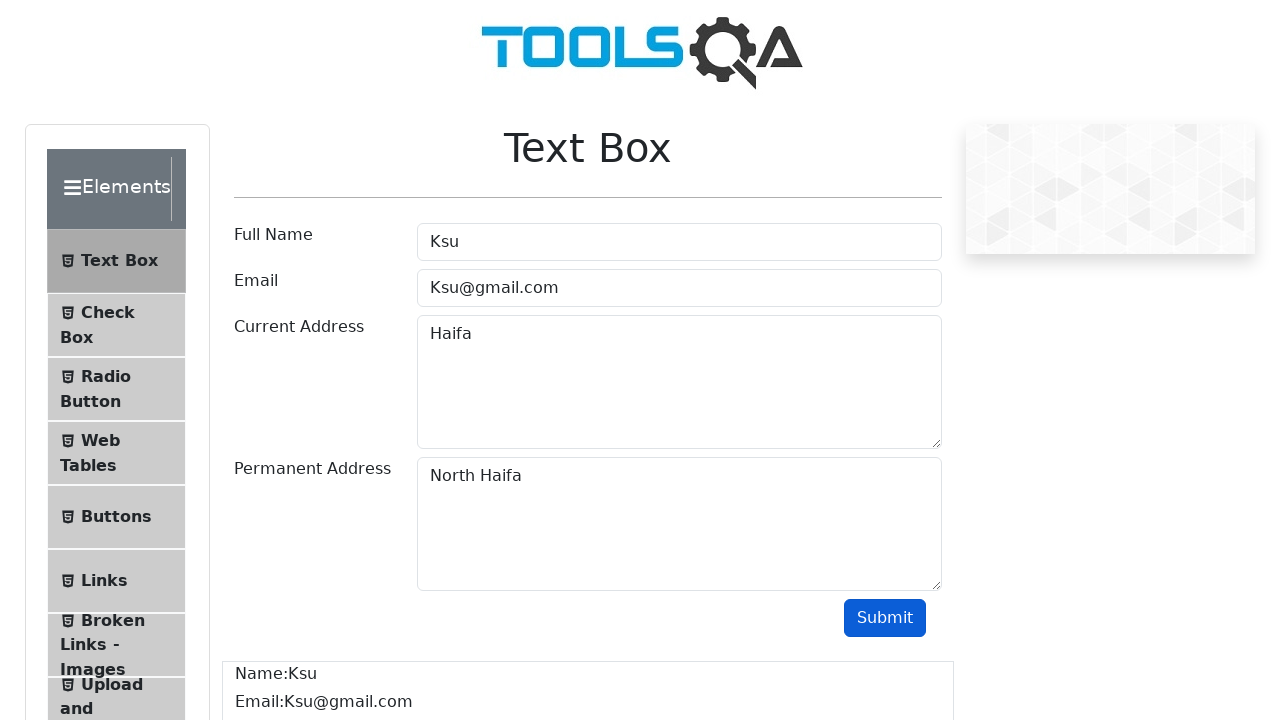

Verified current address 'Haifa' appears in output list
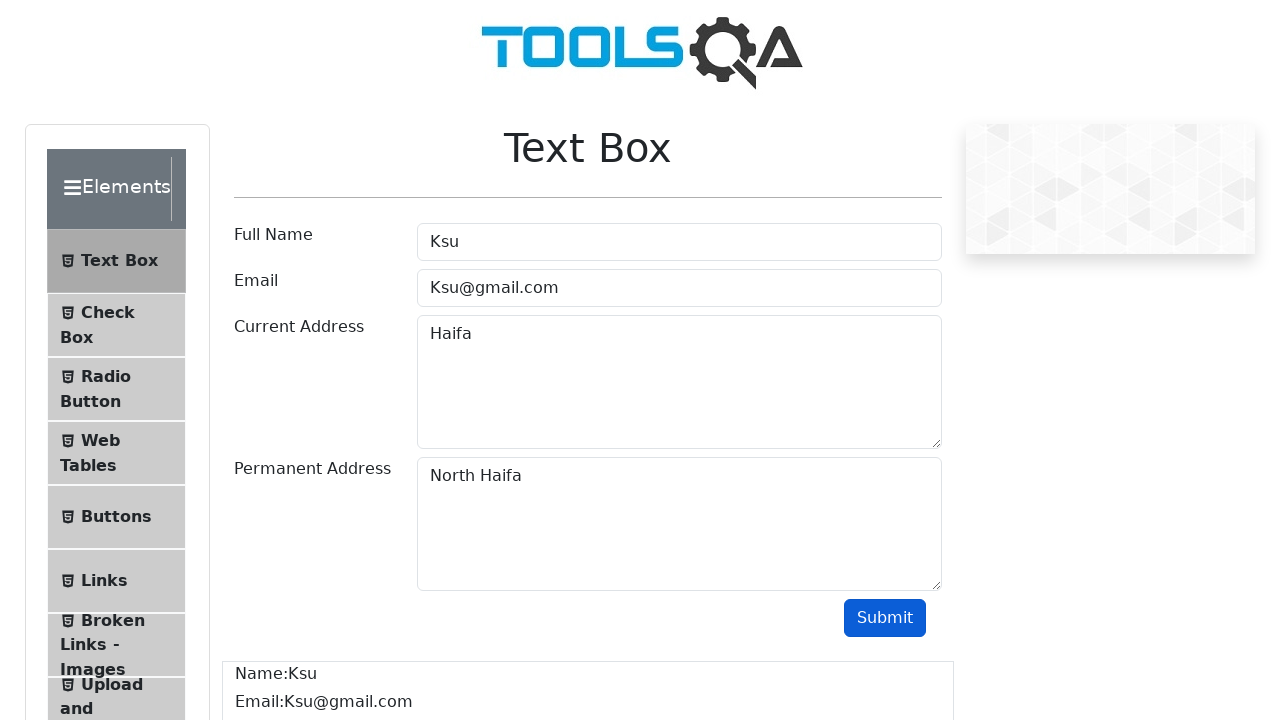

Verified permanent address 'North Haifa' appears in output list
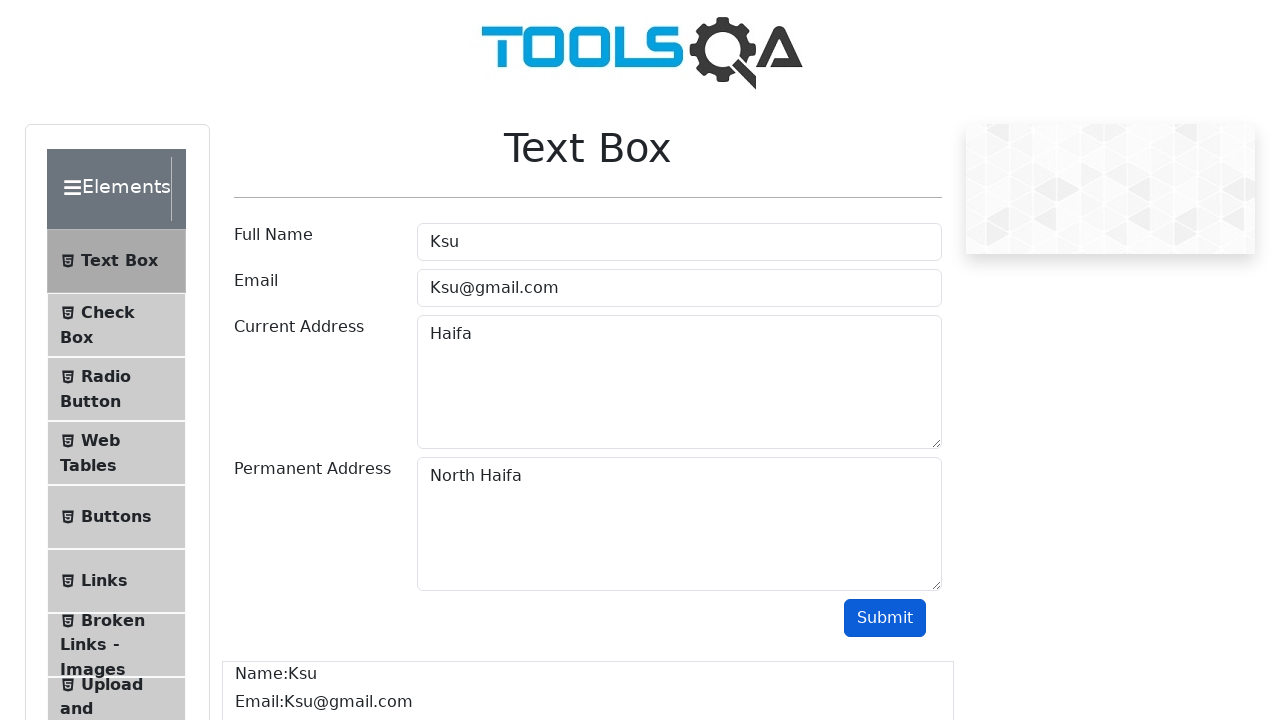

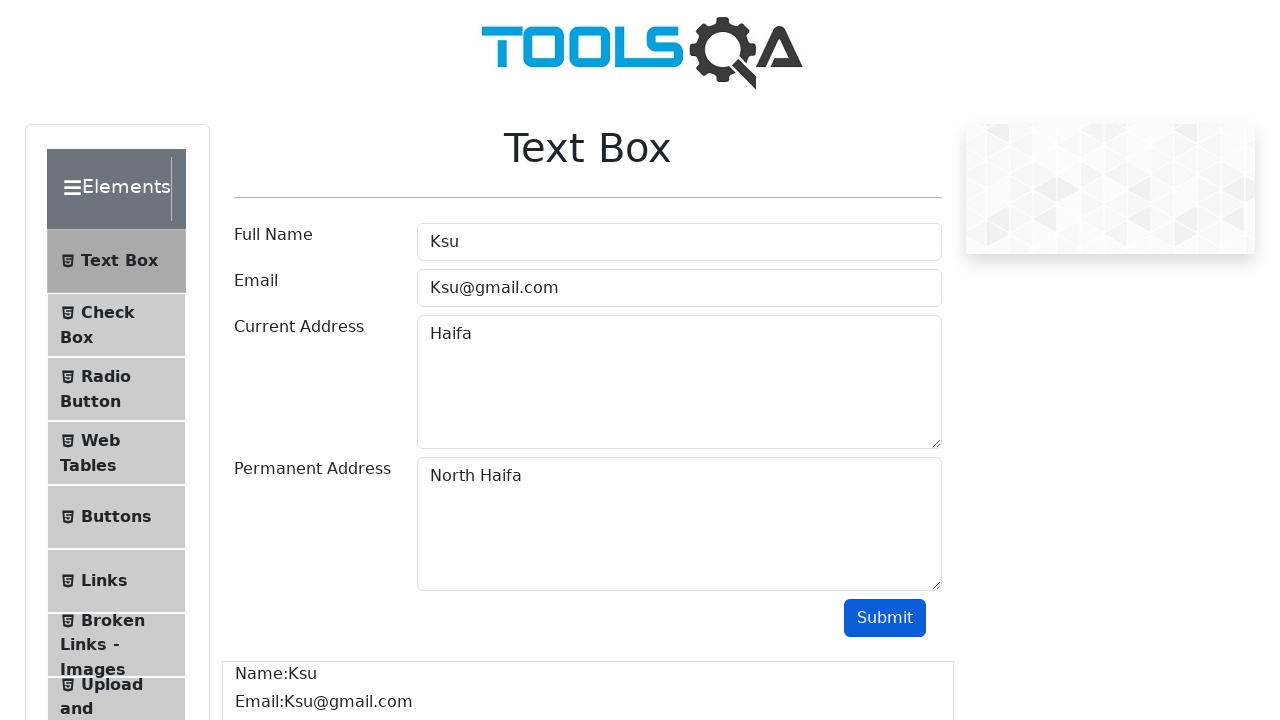